Tests that progress bars have started and verifies their initial states

Starting URL: https://eviltester.github.io/synchole/shortlived.html

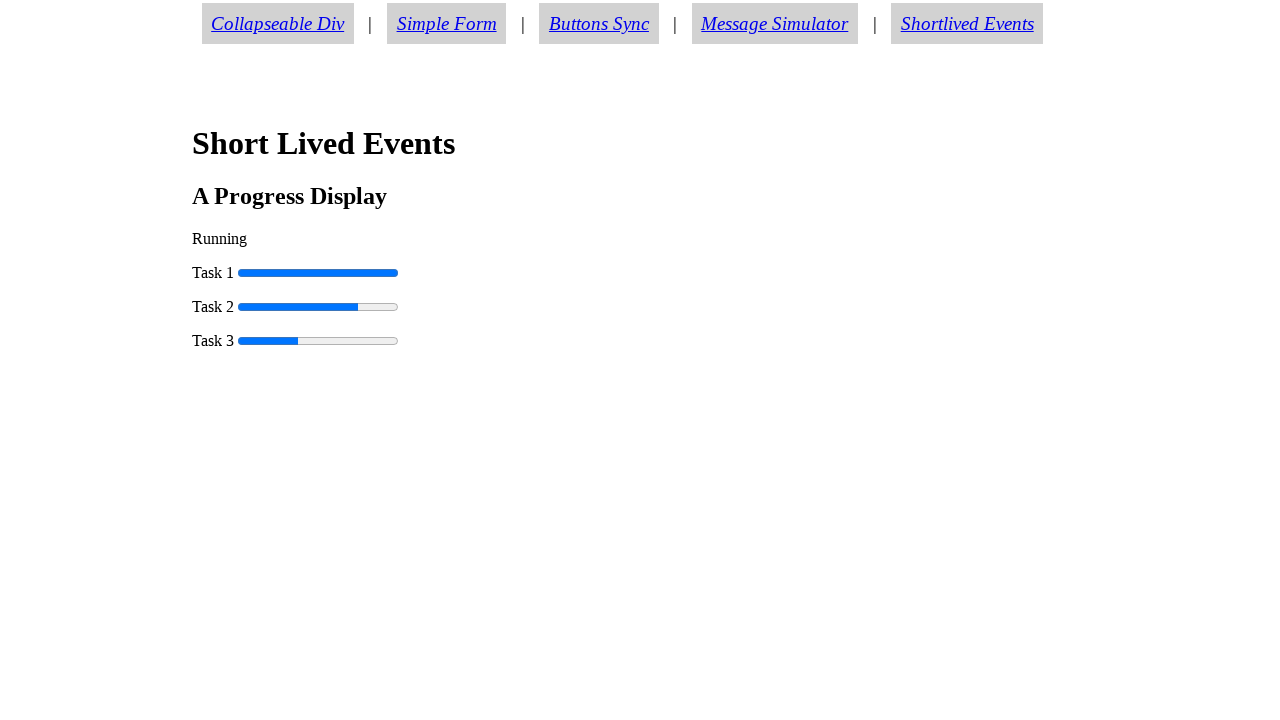

Navigated to shortlived.html page
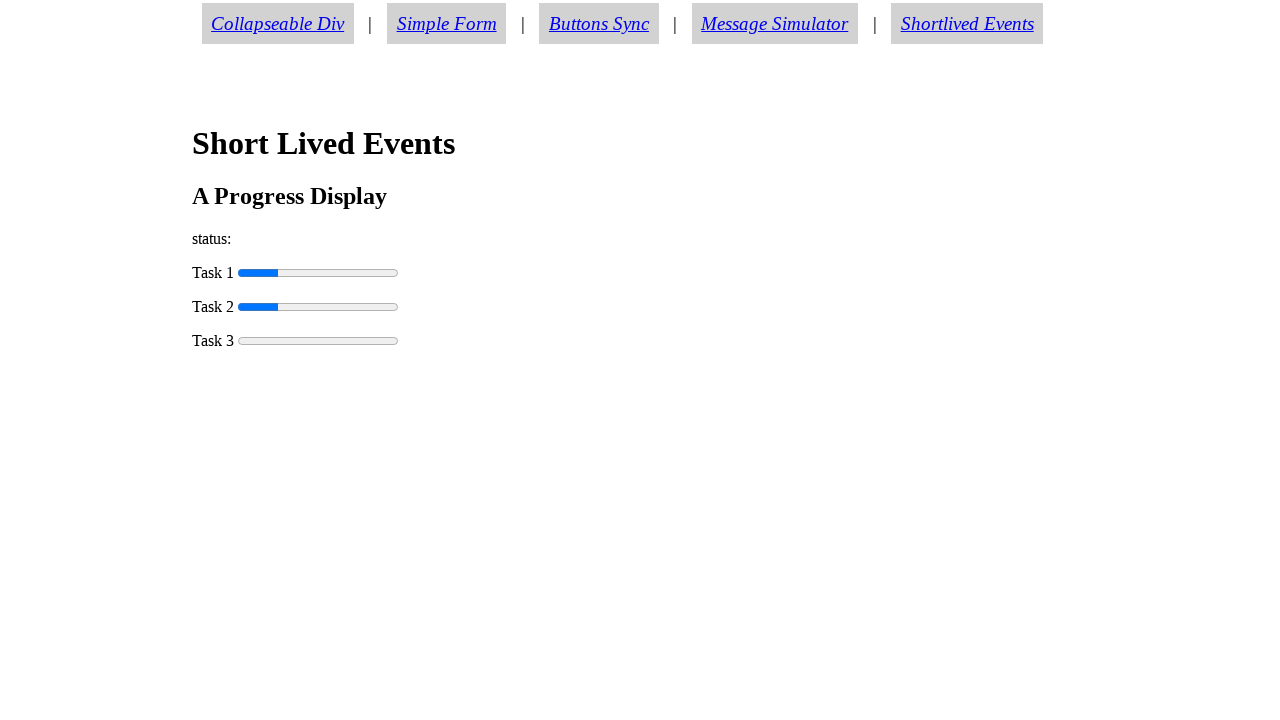

Retrieved progress bar 1 value
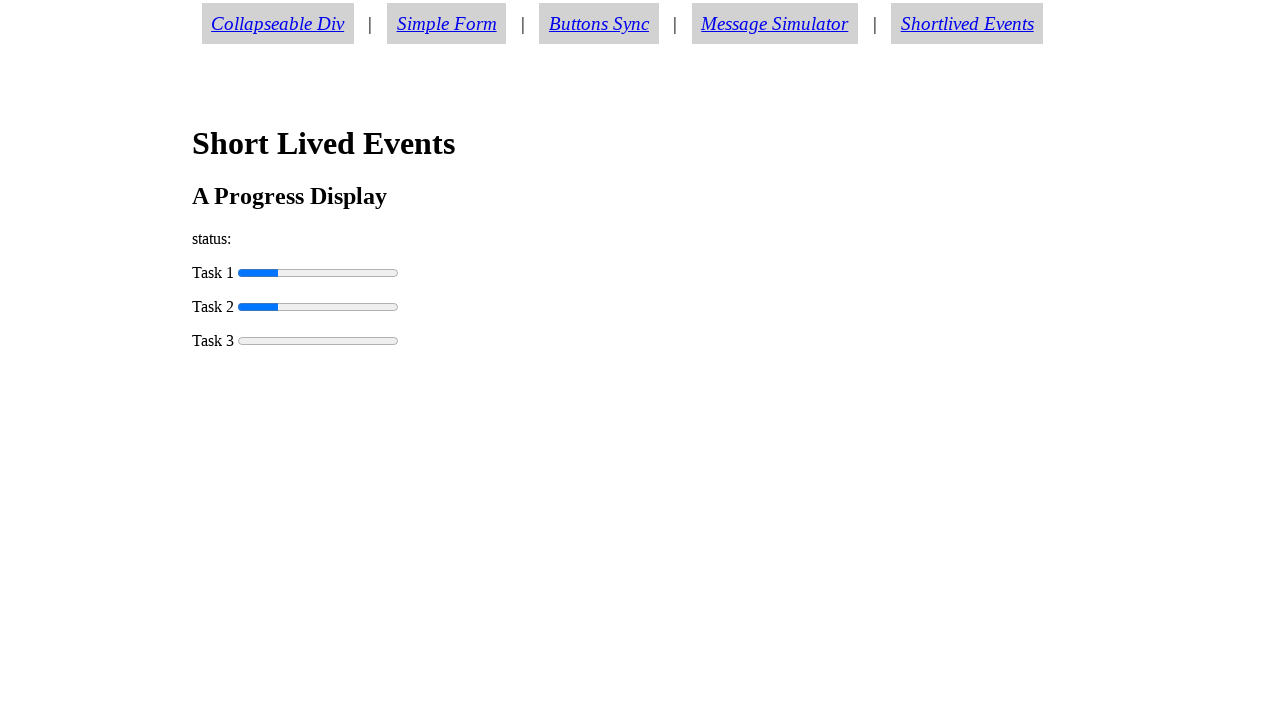

Verified that progress bar 1 has started (value > 0)
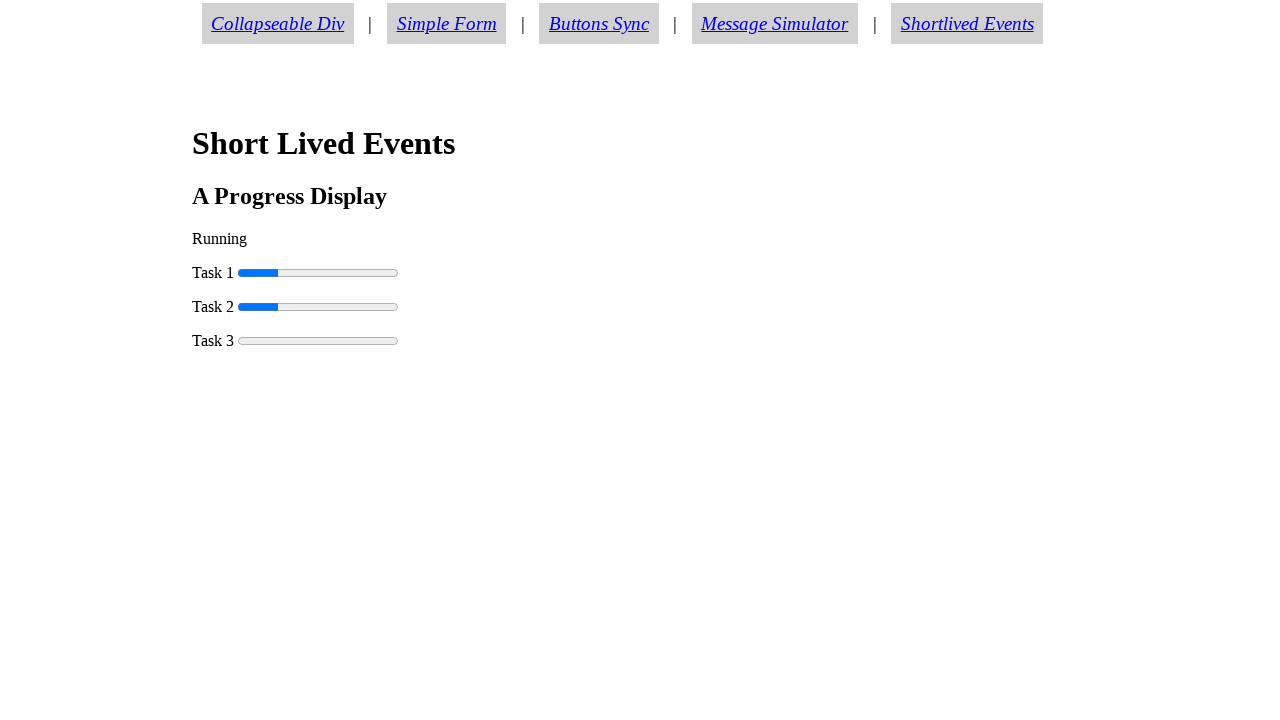

Retrieved progress bar 2 value
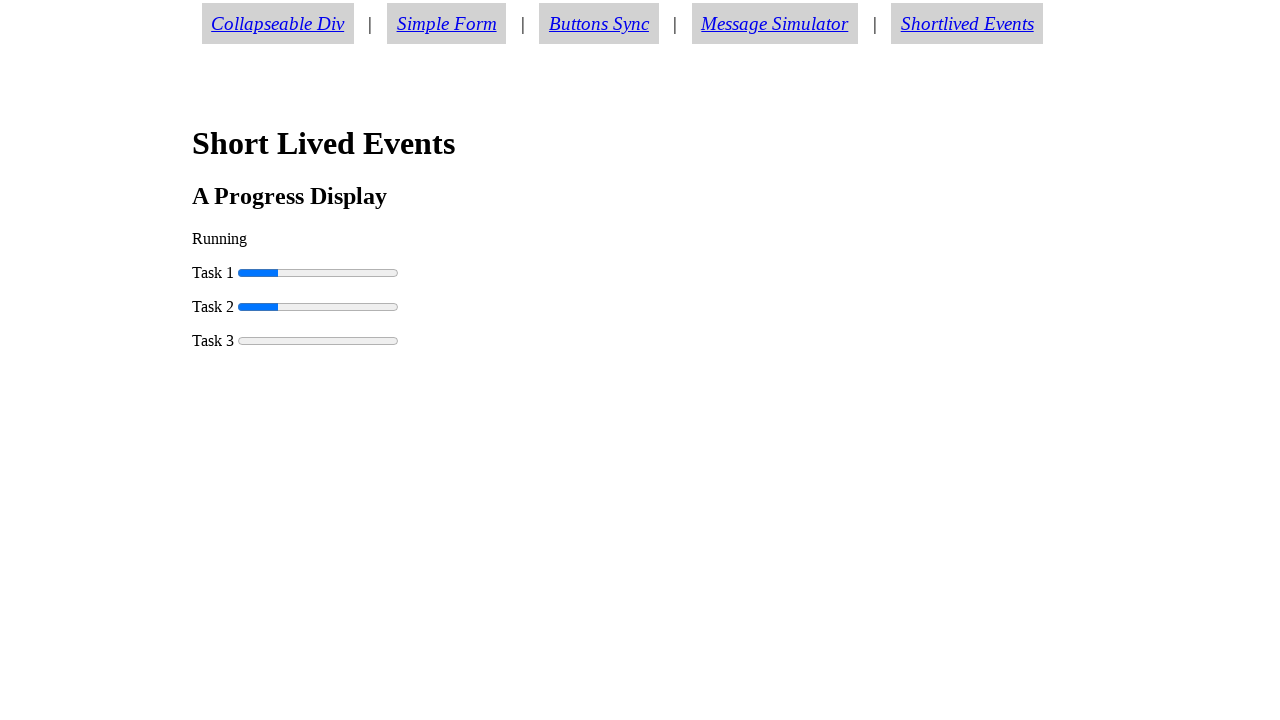

Verified that progress bar 2 has started (value > 0)
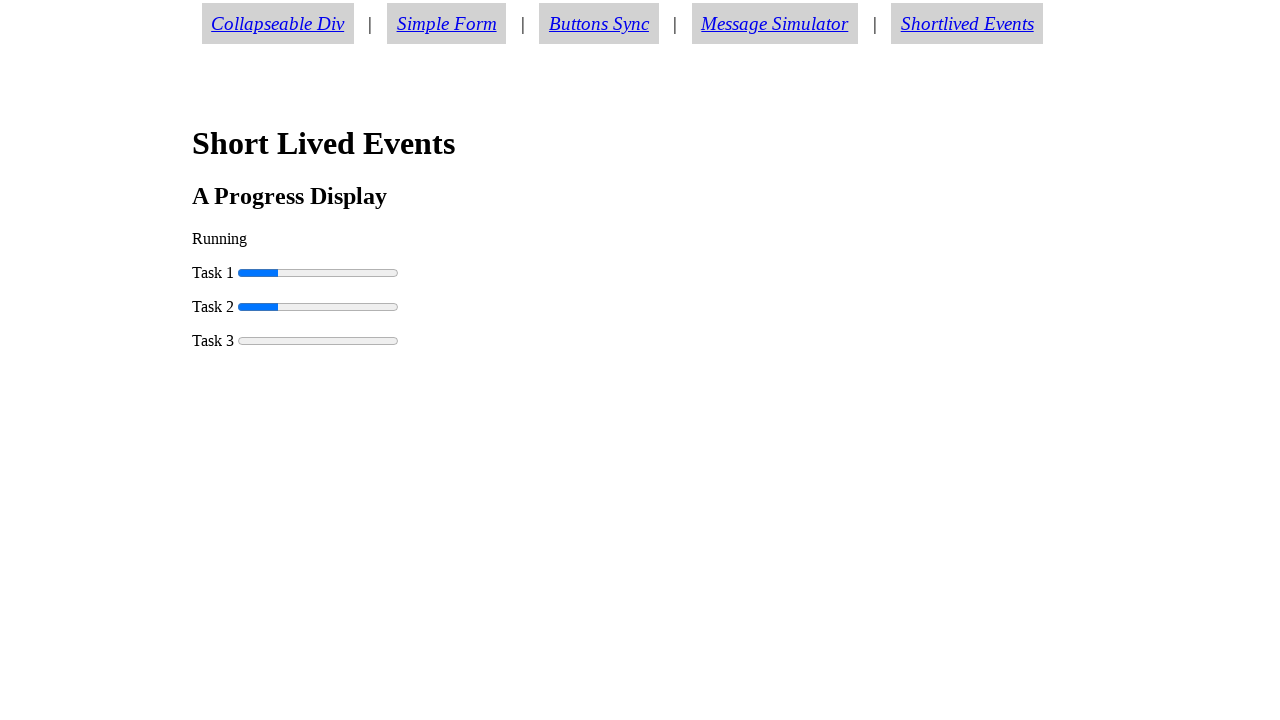

Retrieved progress bar 3 value
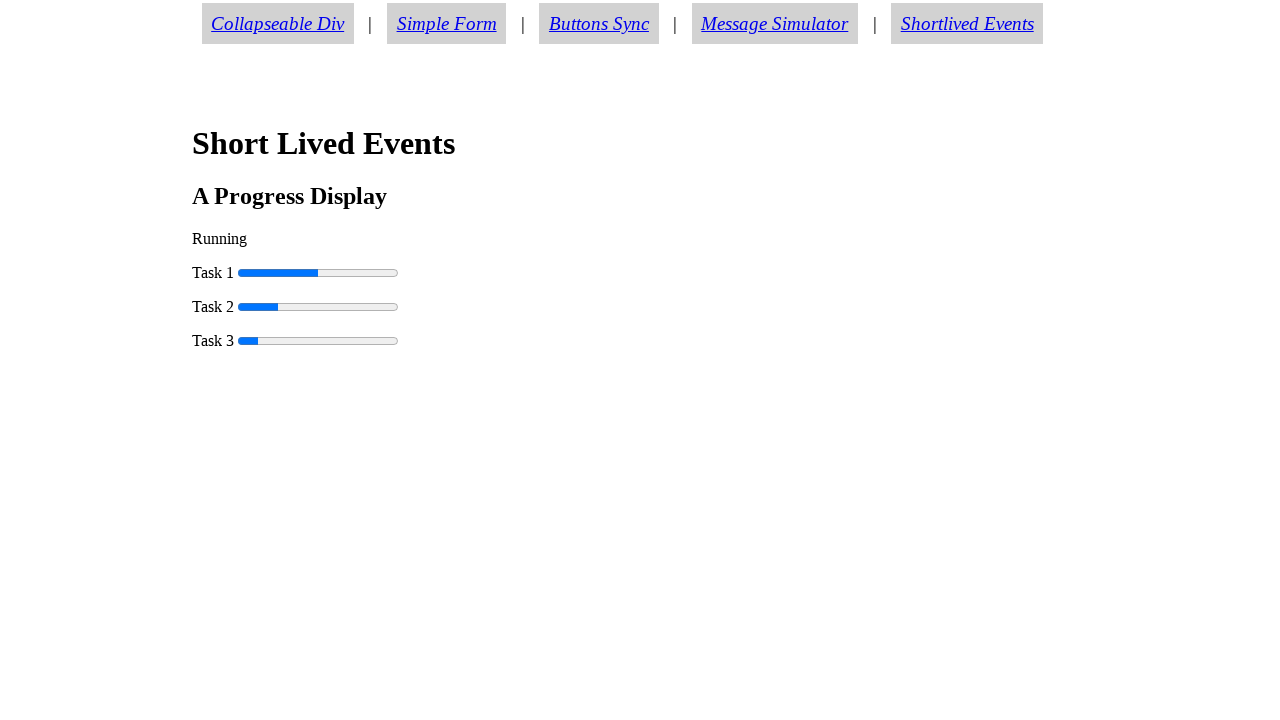

Verified that progress bar 3 has not completed (value < 100)
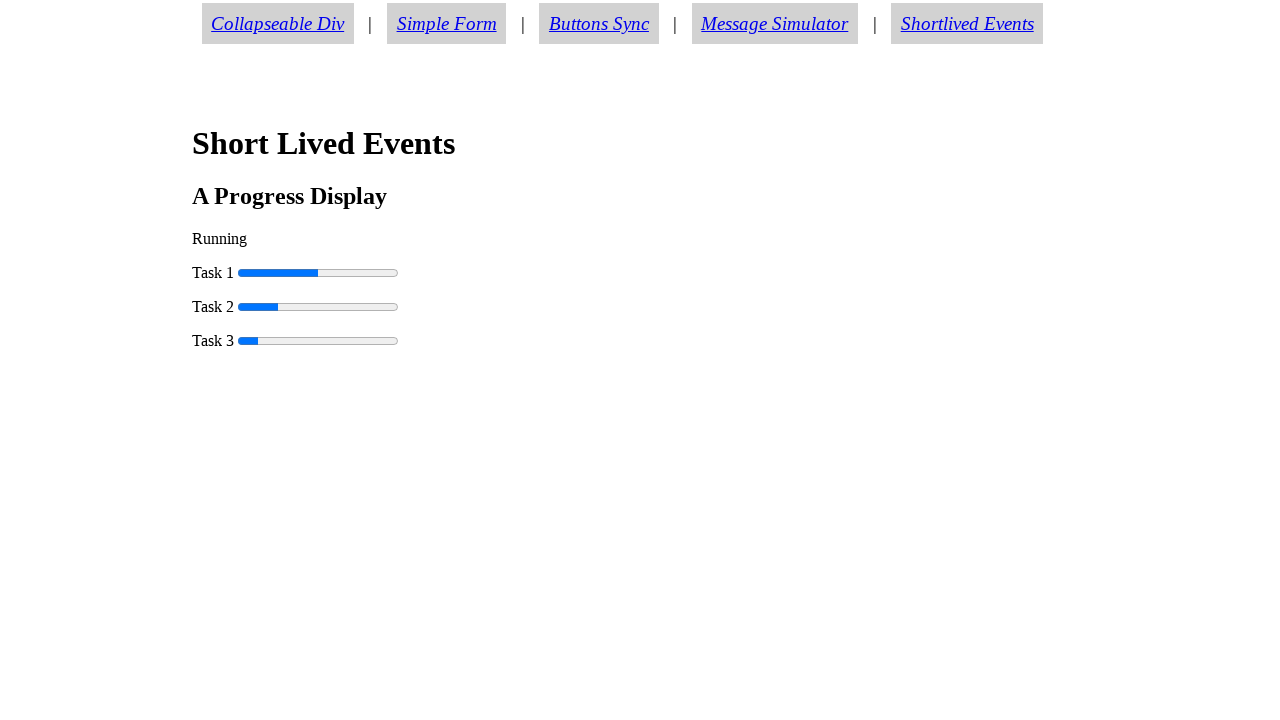

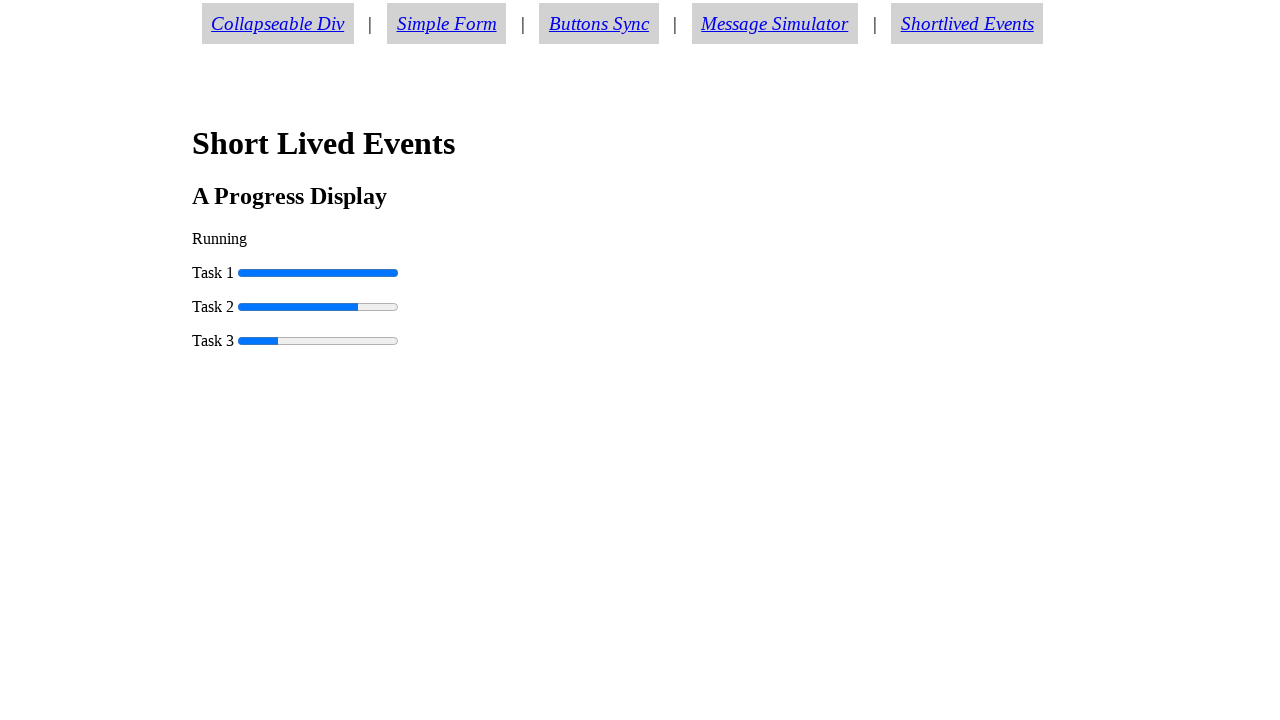